Opens the connection/login panel by clicking the identify link and verifies the login form appears

Starting URL: http://wiki.monitoring-fr.org/

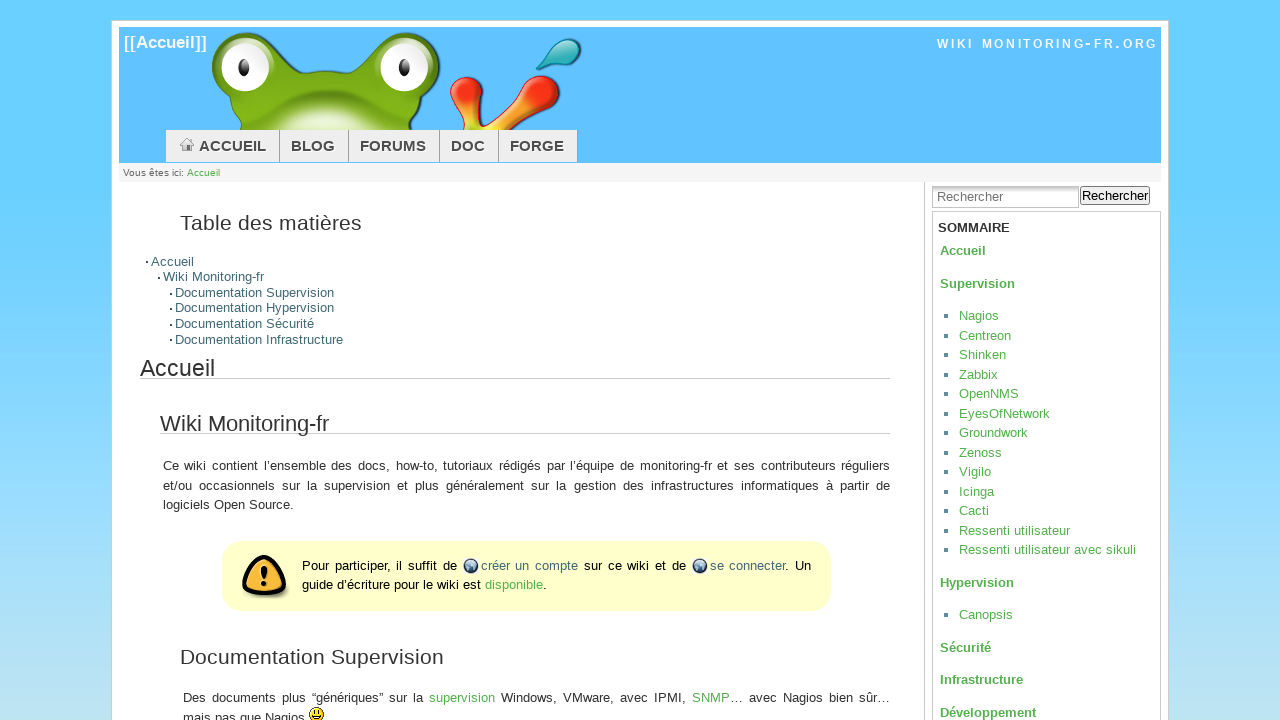

Clicked on the 'S'identifier' (login/identify) link to open the connection panel at (988, 361) on text=S'identifier
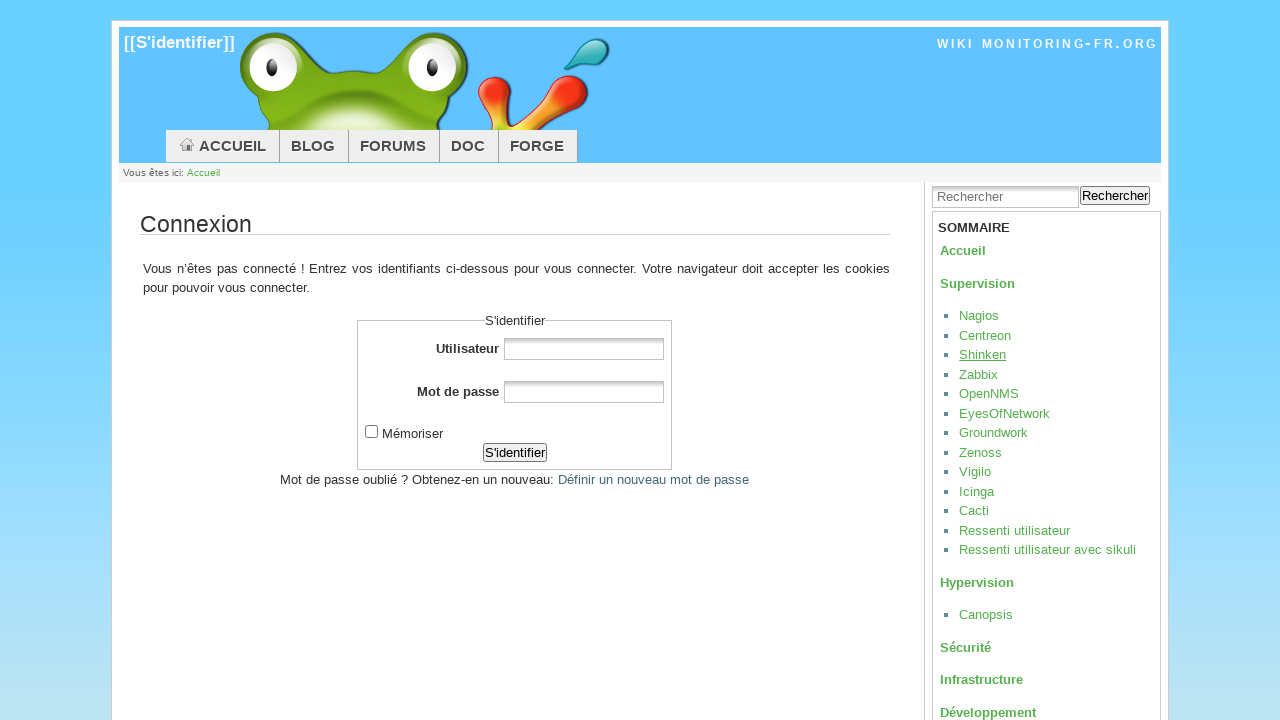

Login form loaded and focus element appeared, verifying the connection panel is open
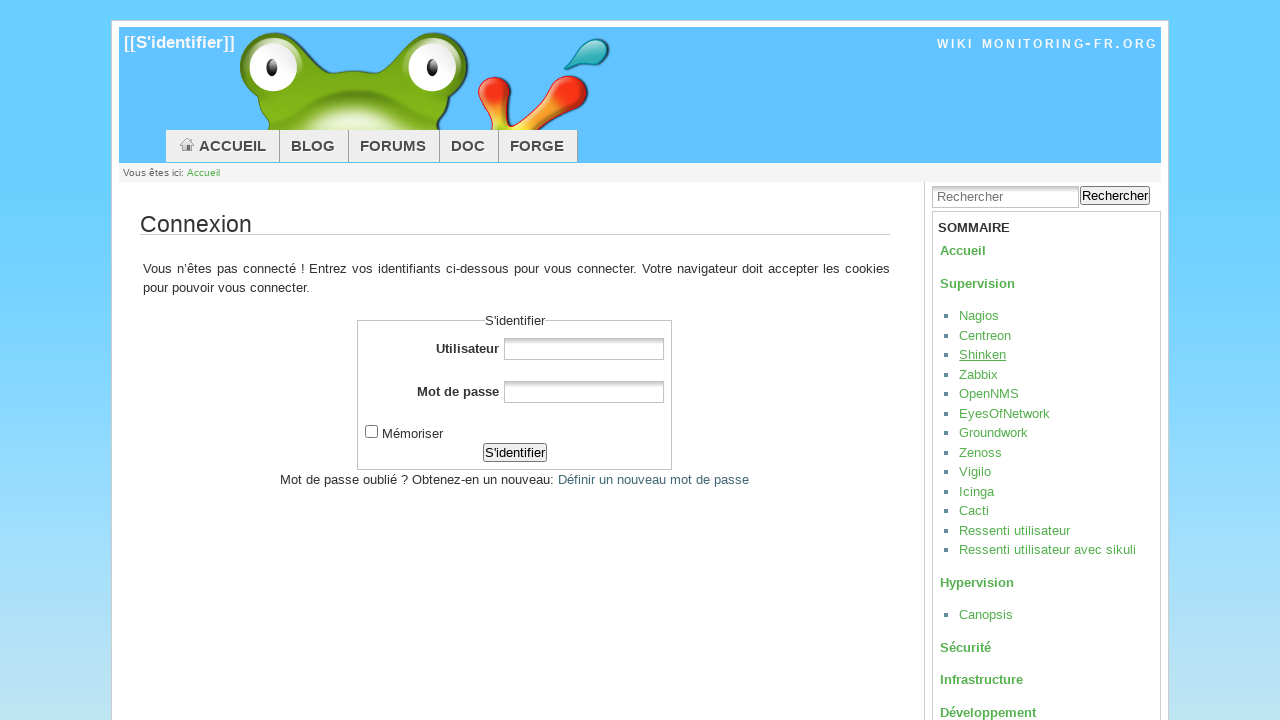

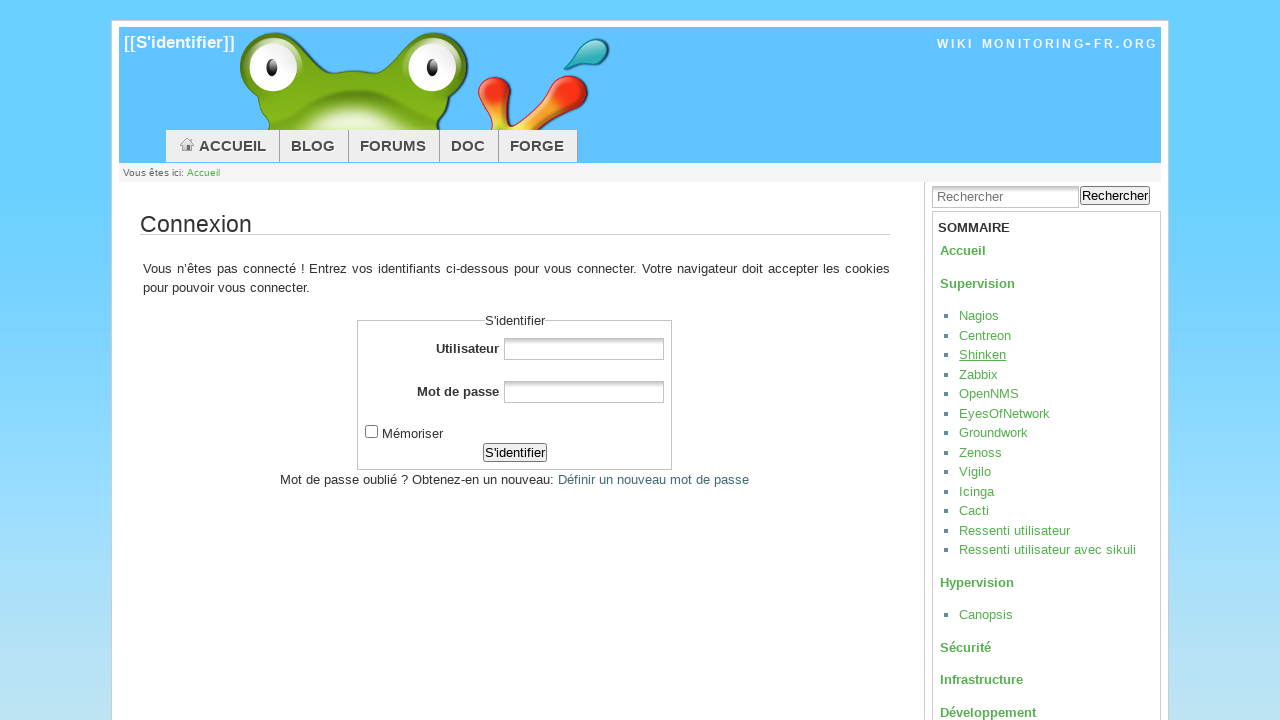